Tests Newegg search functionality by navigating to search results page and verifying product listings appear

Starting URL: https://www.newegg.com/p/pl?d=keyboard

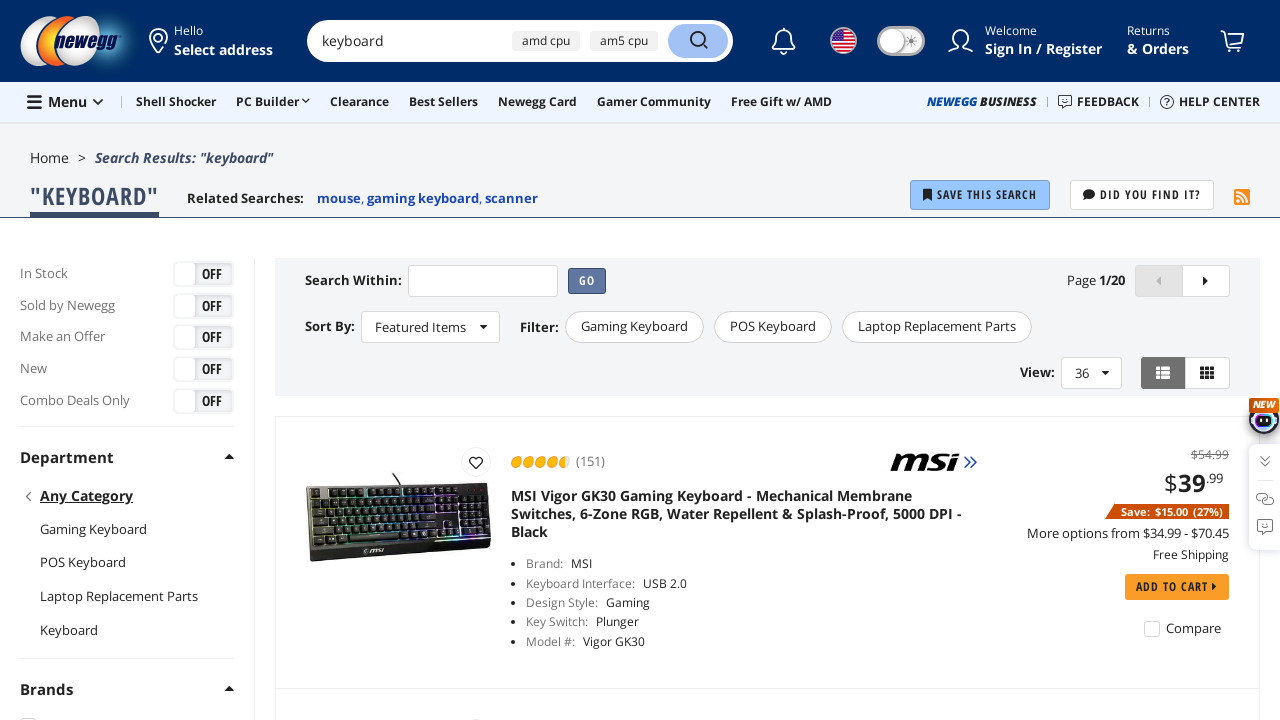

Region selection button not found or click failed on button.button.button-m.bg-white
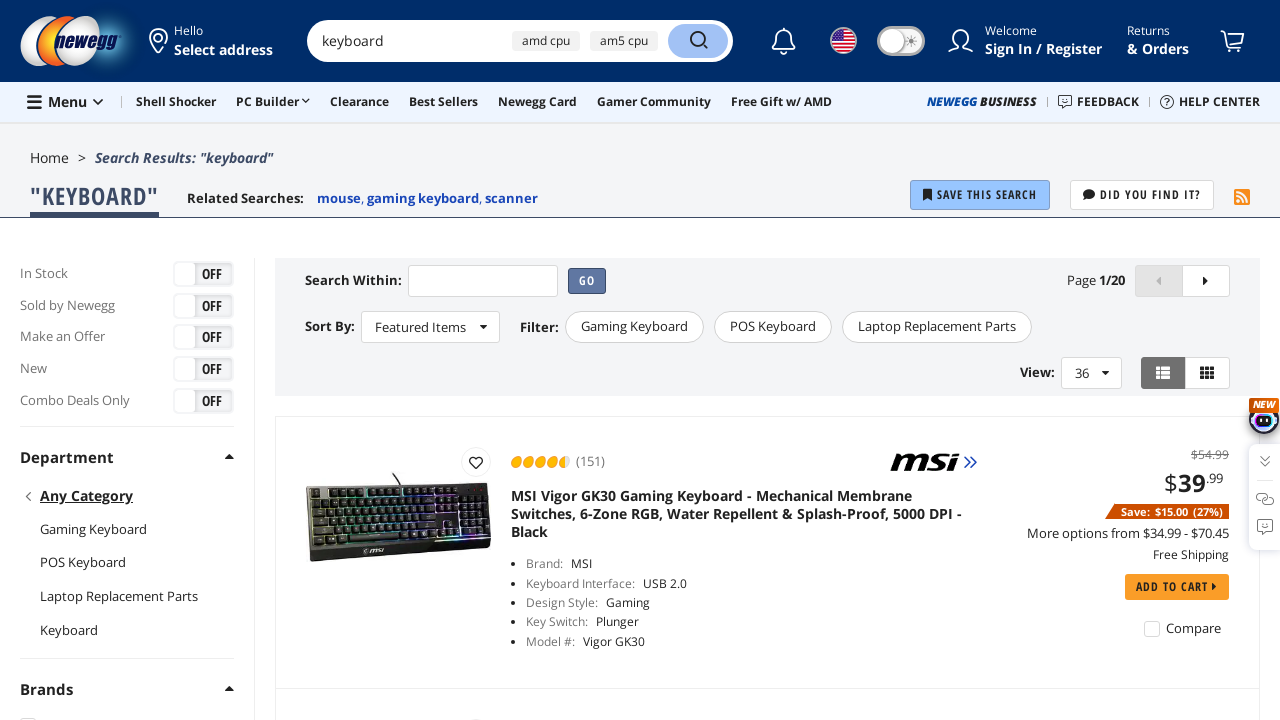

Product titles loaded on search results page
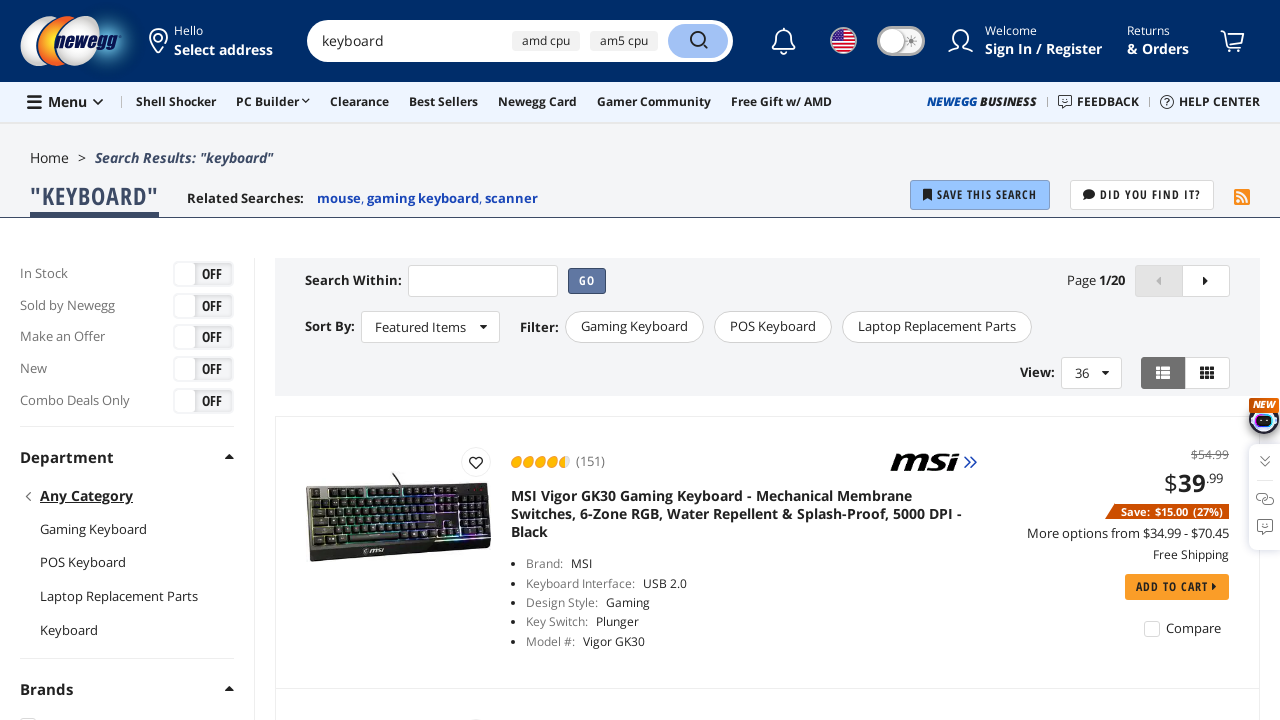

Product prices loaded on search results page
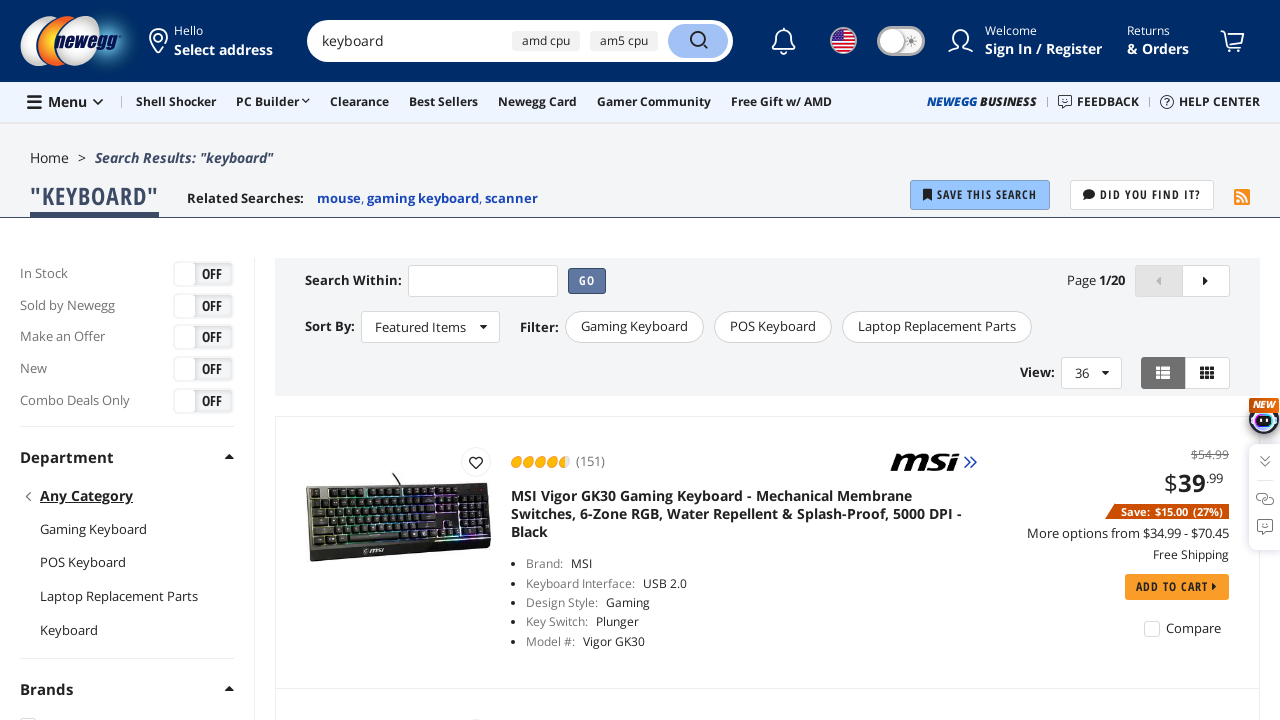

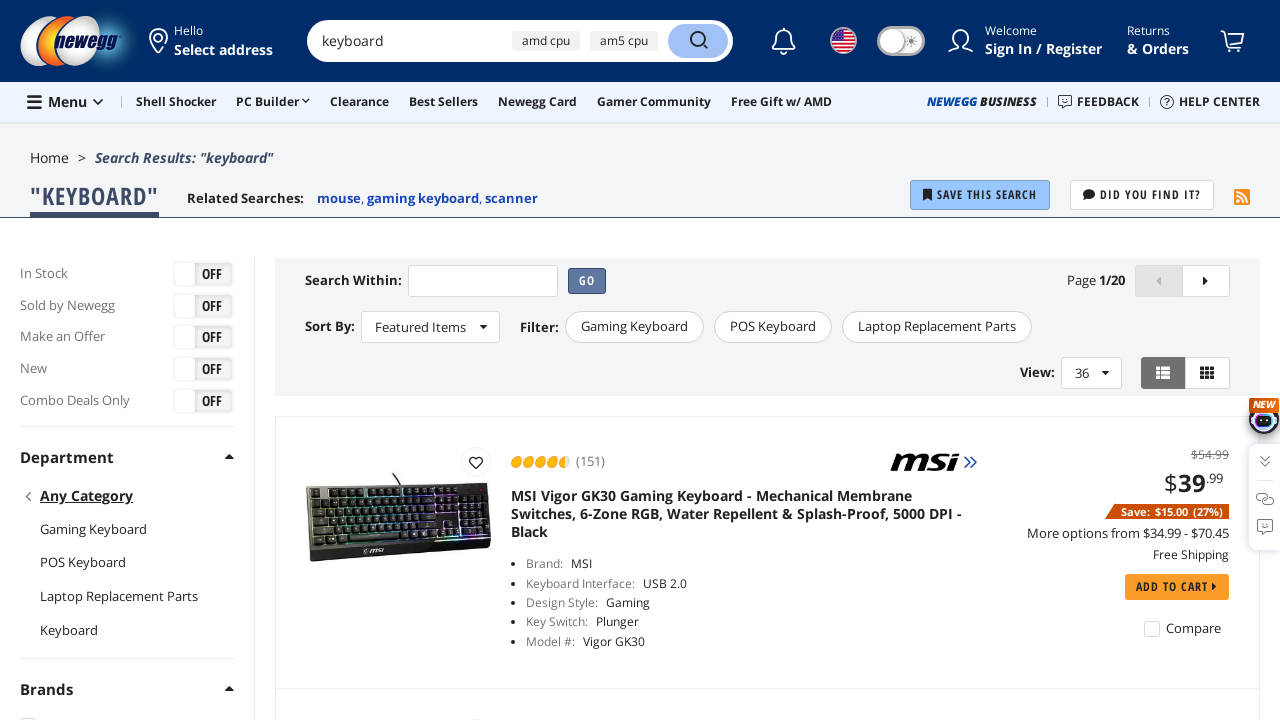